Tests window handling by clicking a link that opens a new window, switching between windows, and verifying content in each window

Starting URL: https://the-internet.herokuapp.com/windows

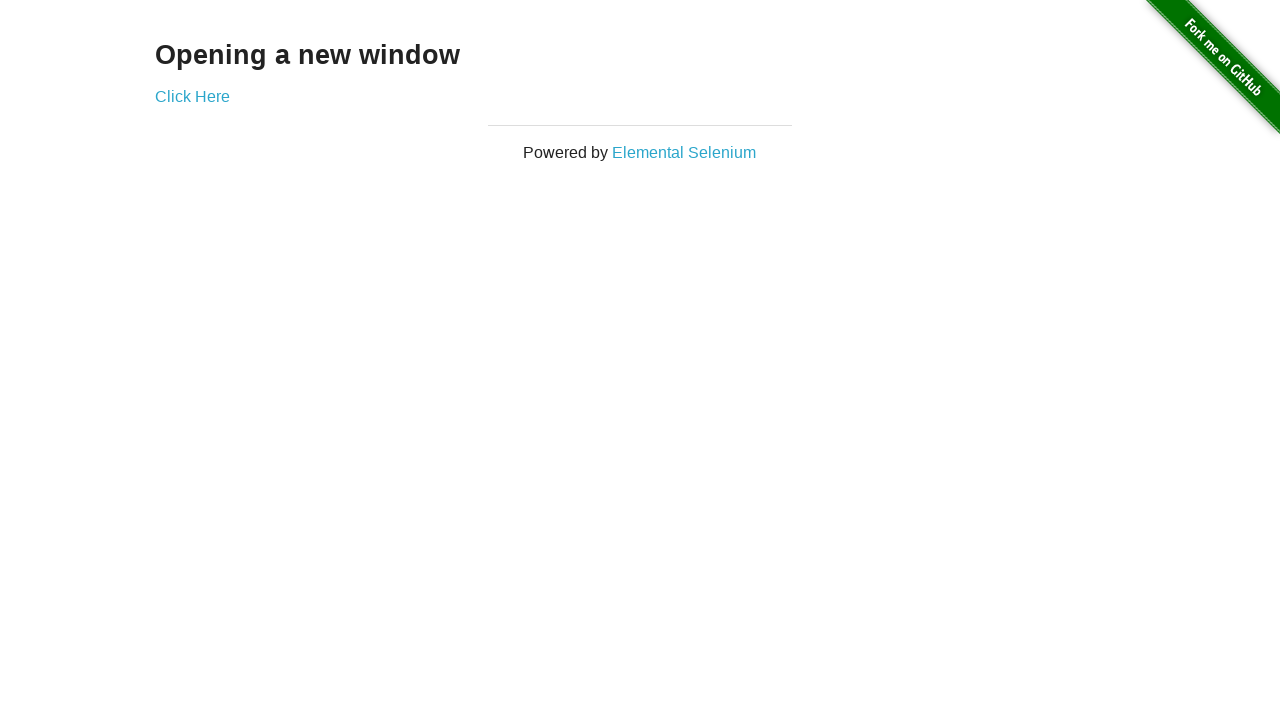

Clicked 'Click Here' link to open new window at (192, 96) on text='Click Here'
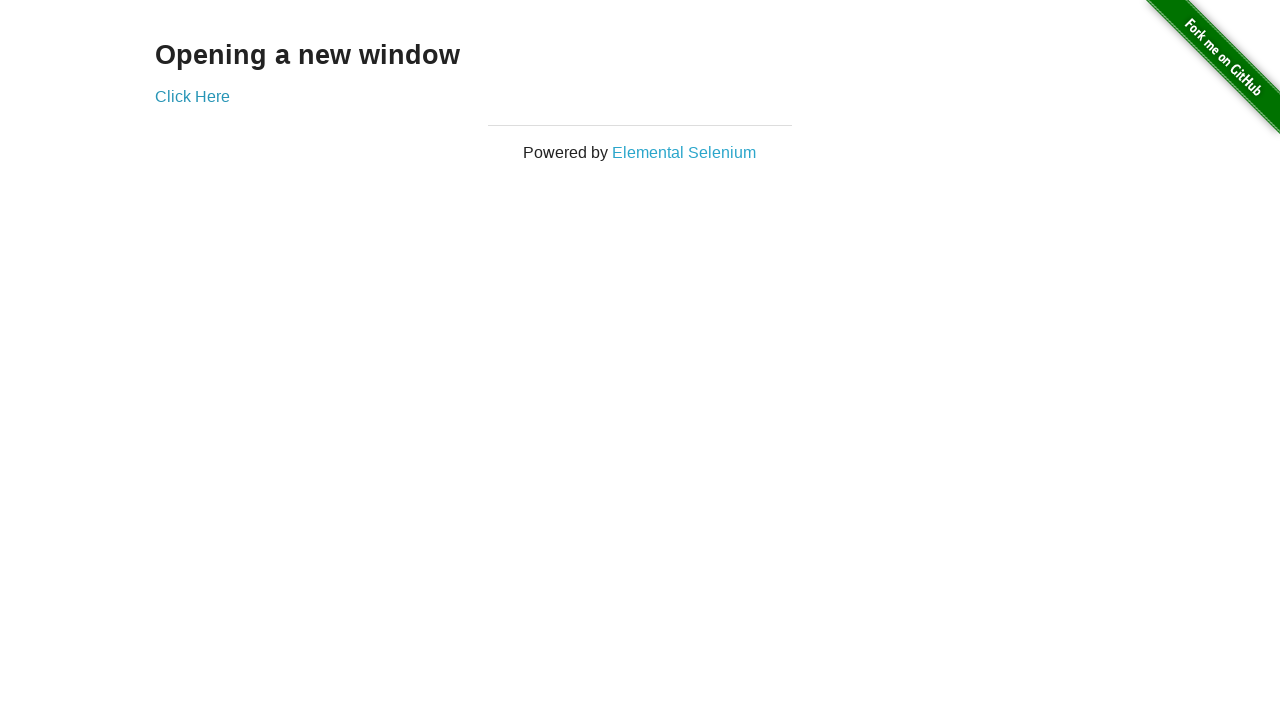

New window loaded completely
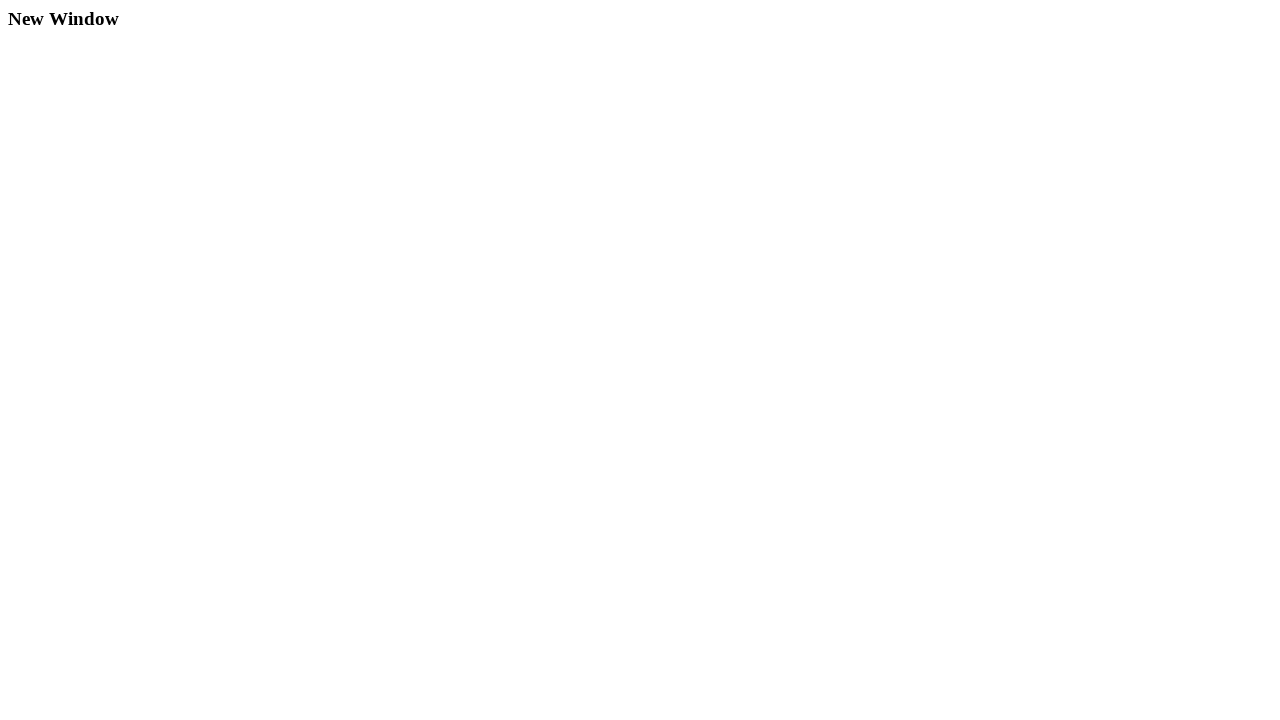

Retrieved text from new window: 'New Window'
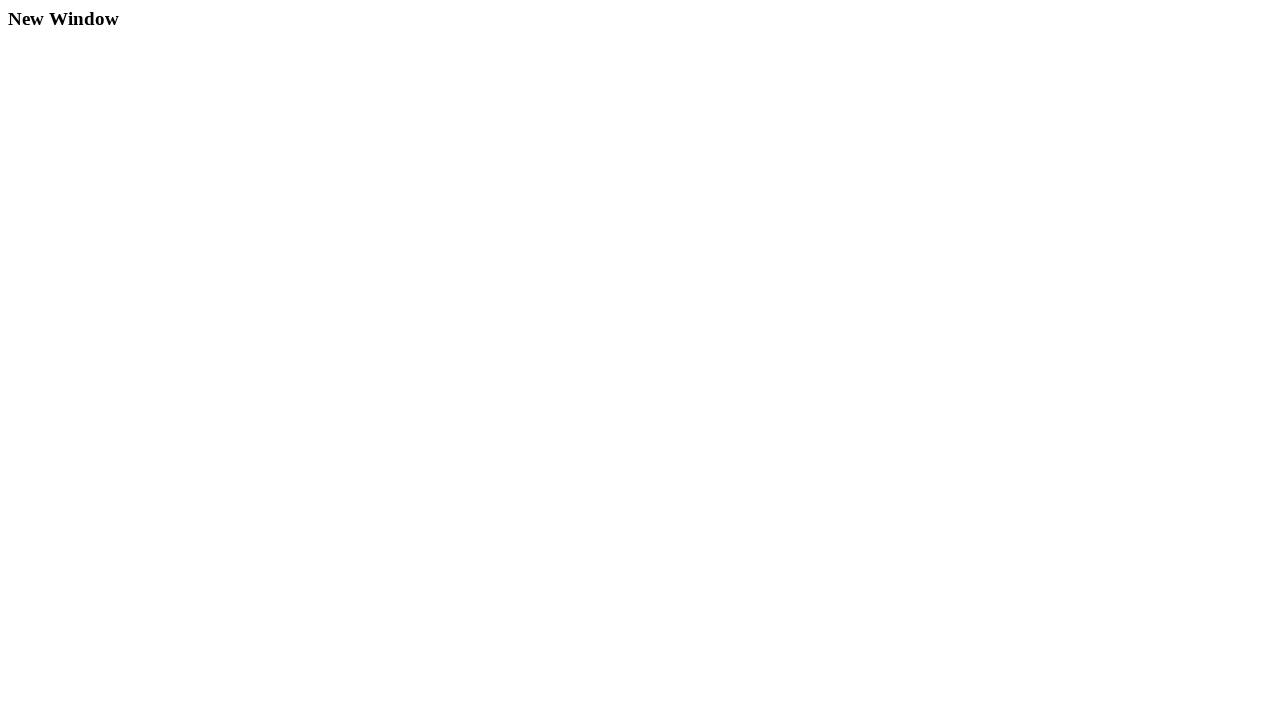

Retrieved text from original window: 'Opening a new window'
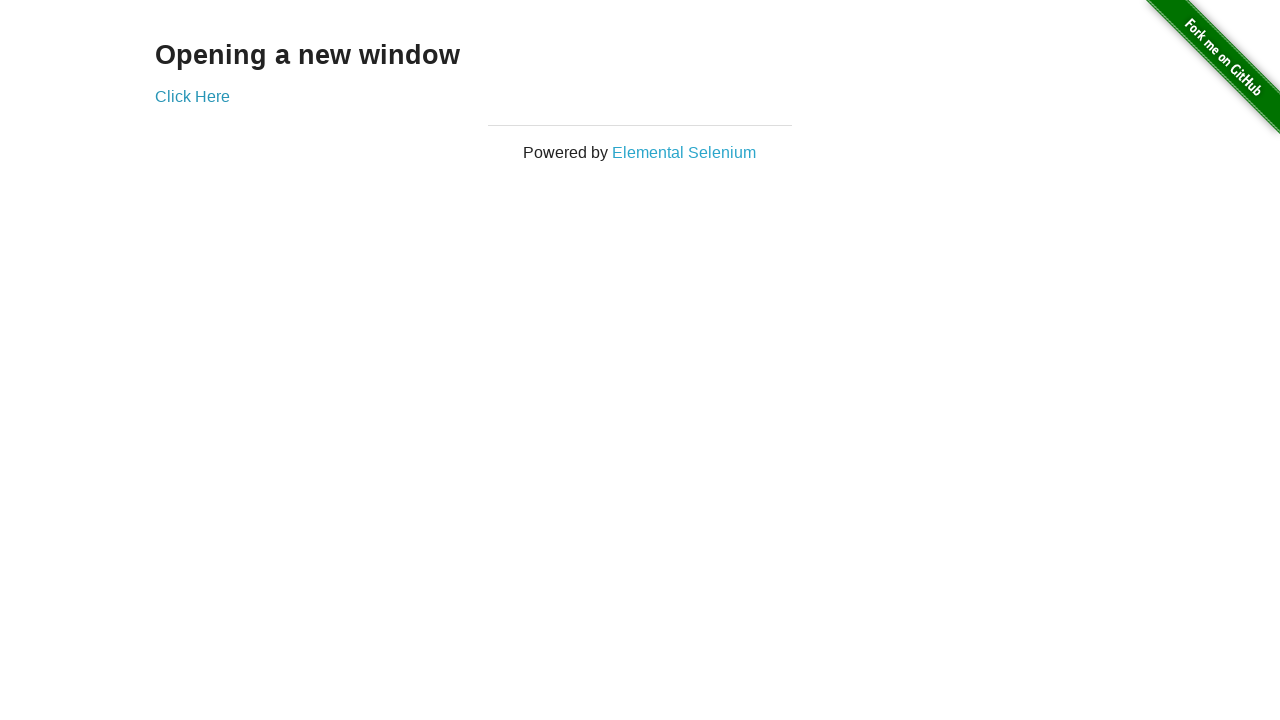

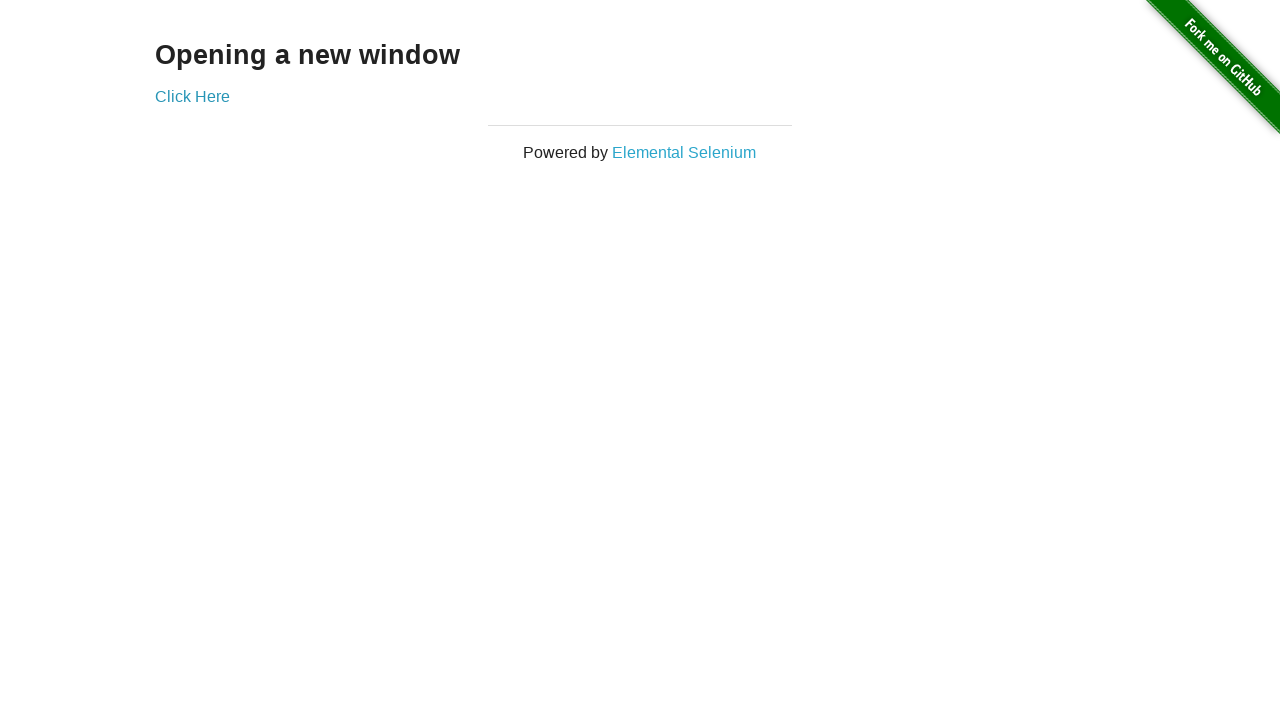